Tests adding multiple elements by clicking the Add Element button 10 times and verifying 10 Delete buttons appear

Starting URL: https://the-internet.herokuapp.com/add_remove_elements/

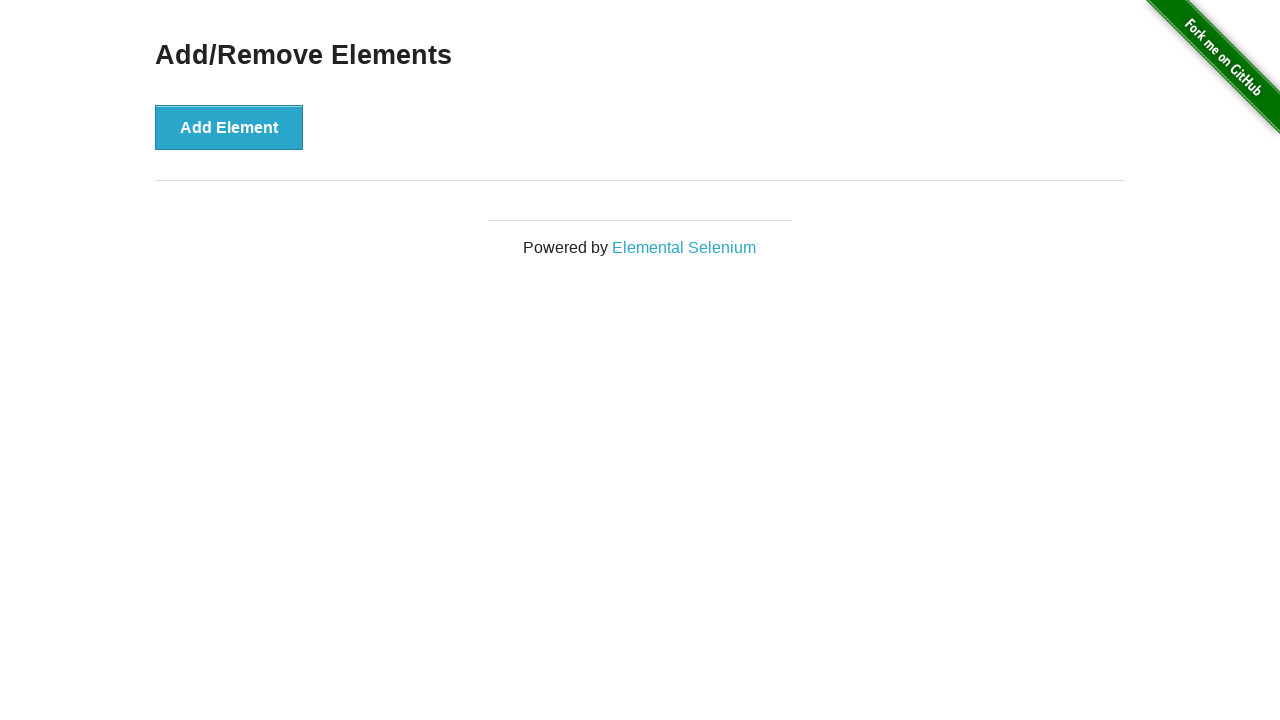

Navigated to the Add/Remove Elements page
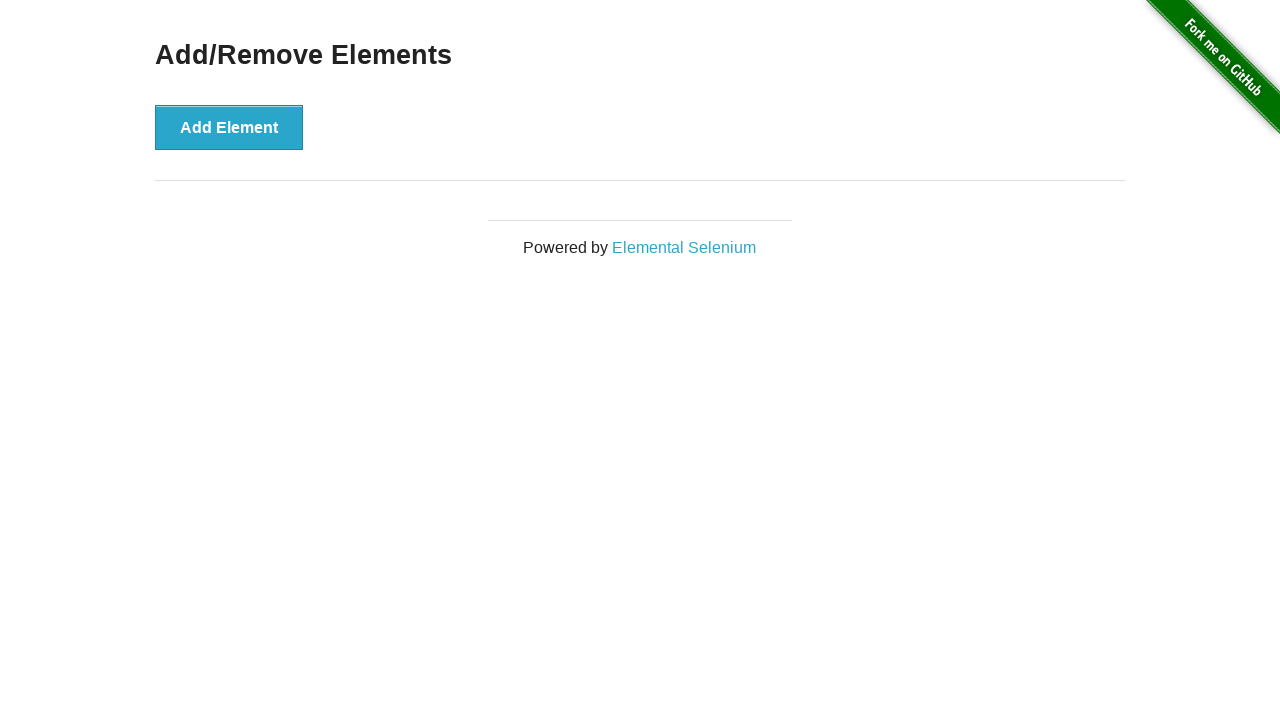

Clicked Add Element button (iteration 1/10) at (229, 127) on button:has-text('Add Element')
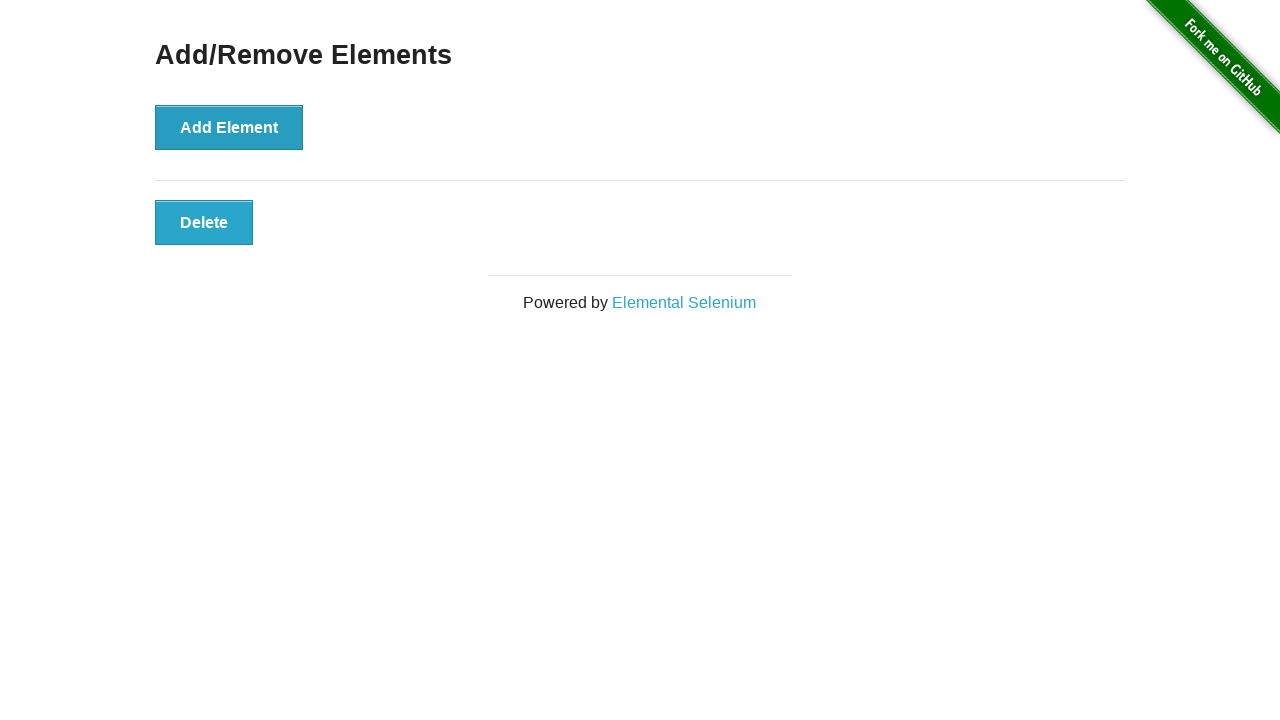

Clicked Add Element button (iteration 2/10) at (229, 127) on button:has-text('Add Element')
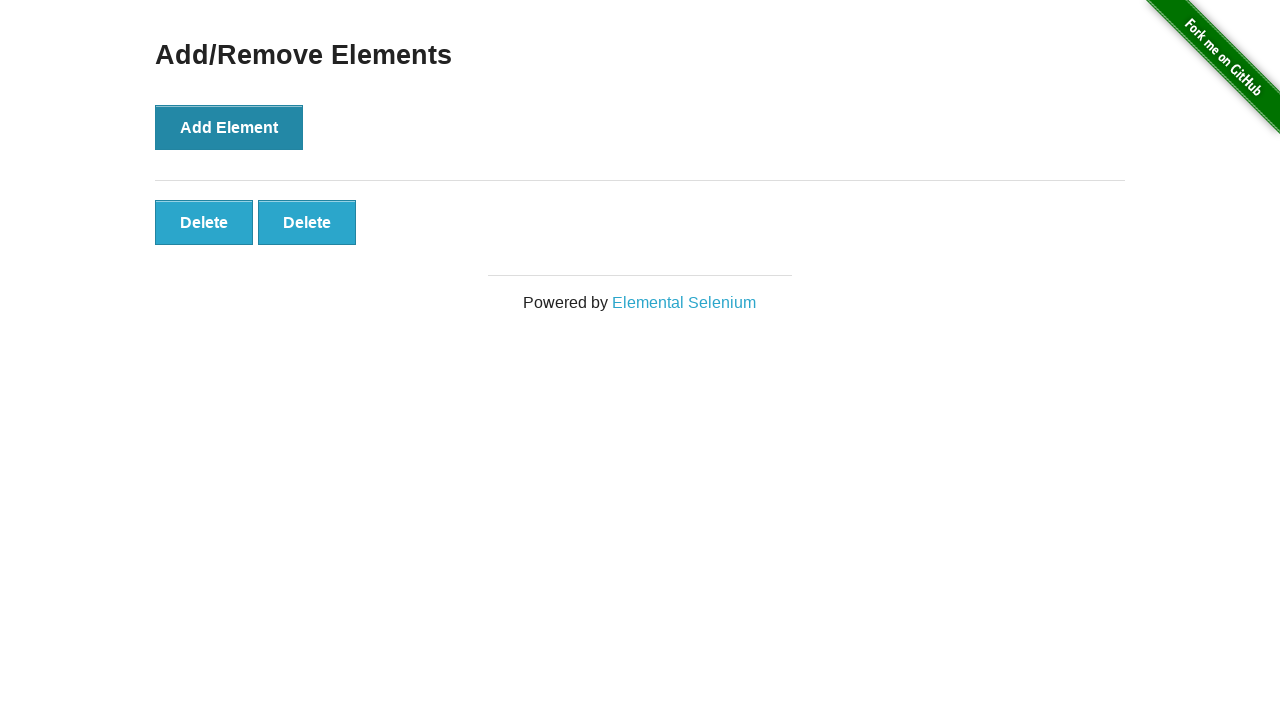

Clicked Add Element button (iteration 3/10) at (229, 127) on button:has-text('Add Element')
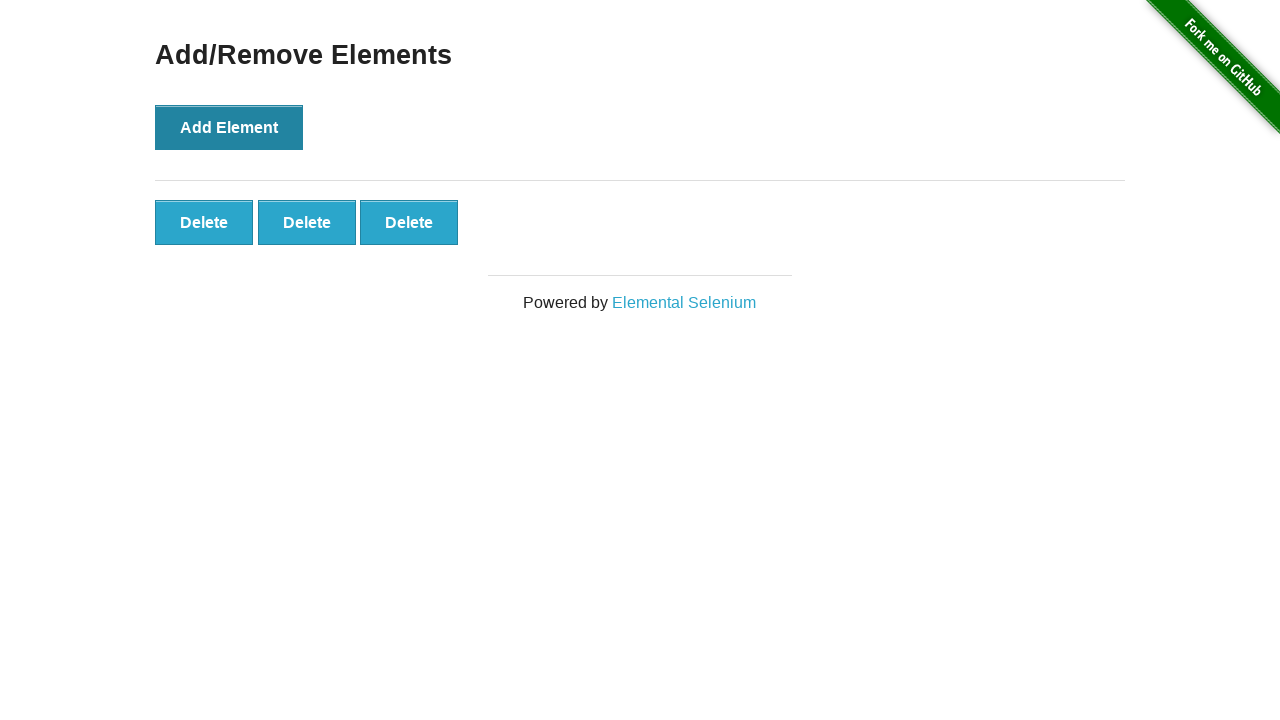

Clicked Add Element button (iteration 4/10) at (229, 127) on button:has-text('Add Element')
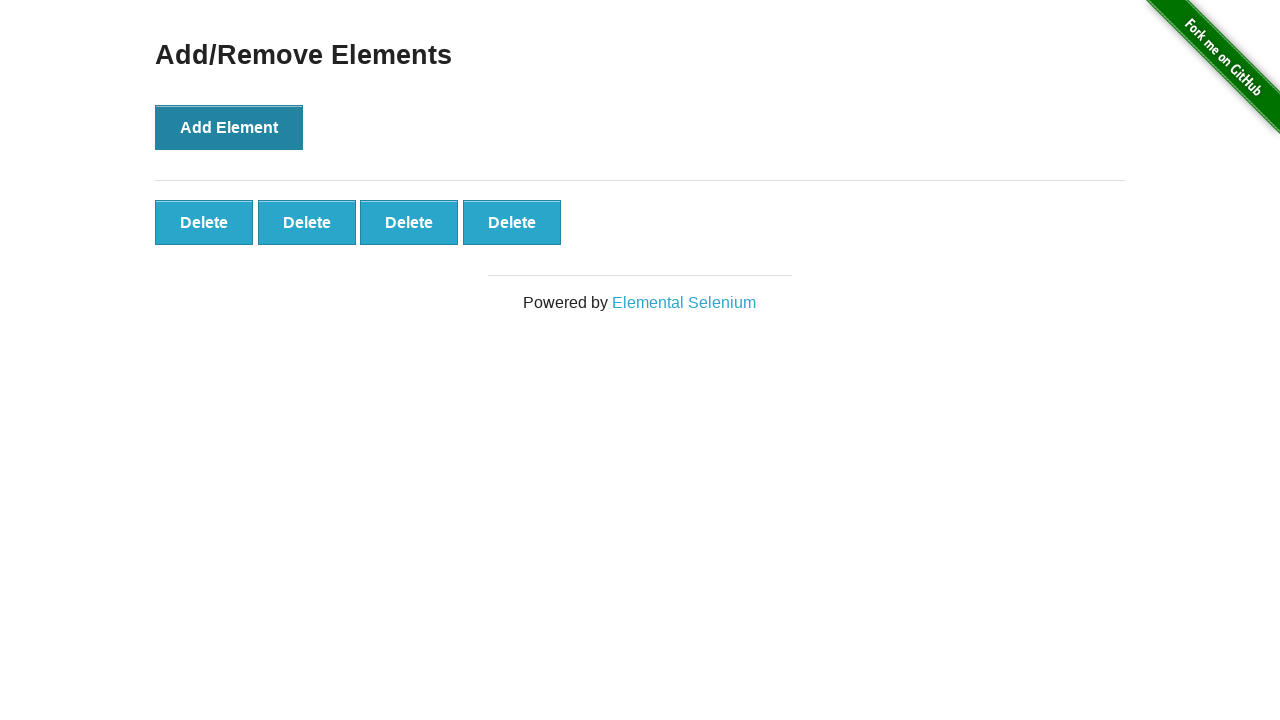

Clicked Add Element button (iteration 5/10) at (229, 127) on button:has-text('Add Element')
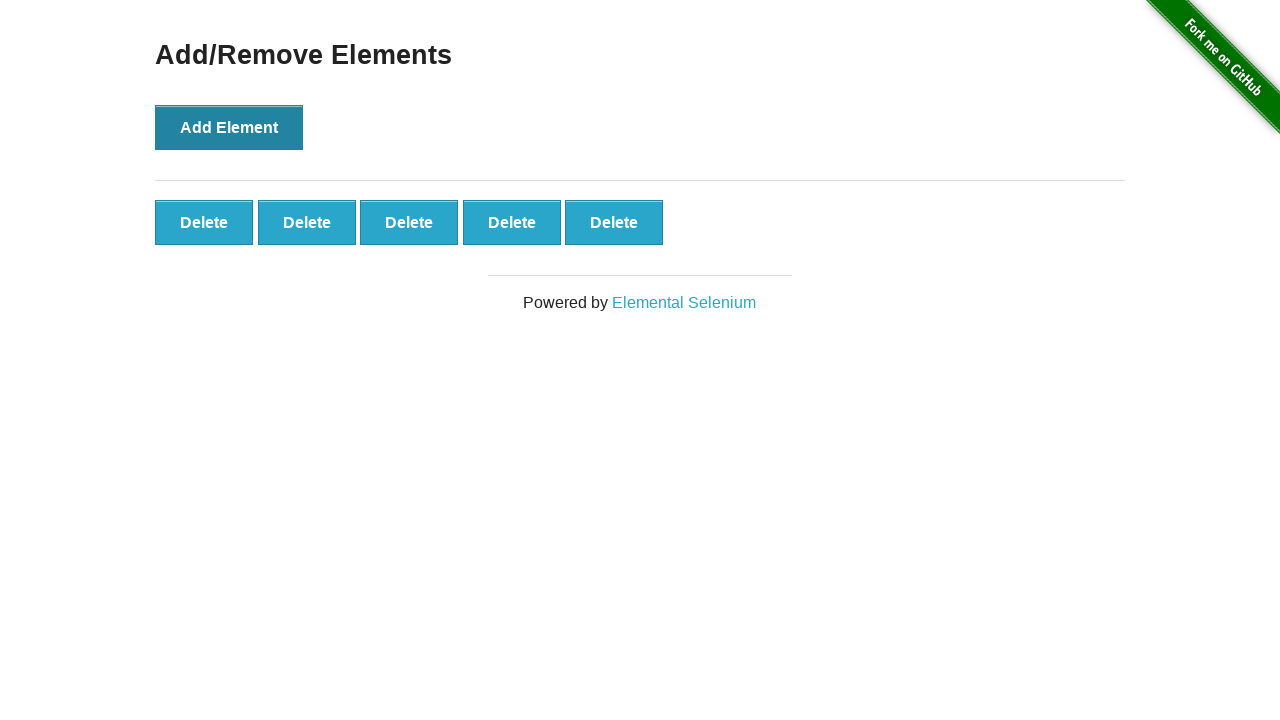

Clicked Add Element button (iteration 6/10) at (229, 127) on button:has-text('Add Element')
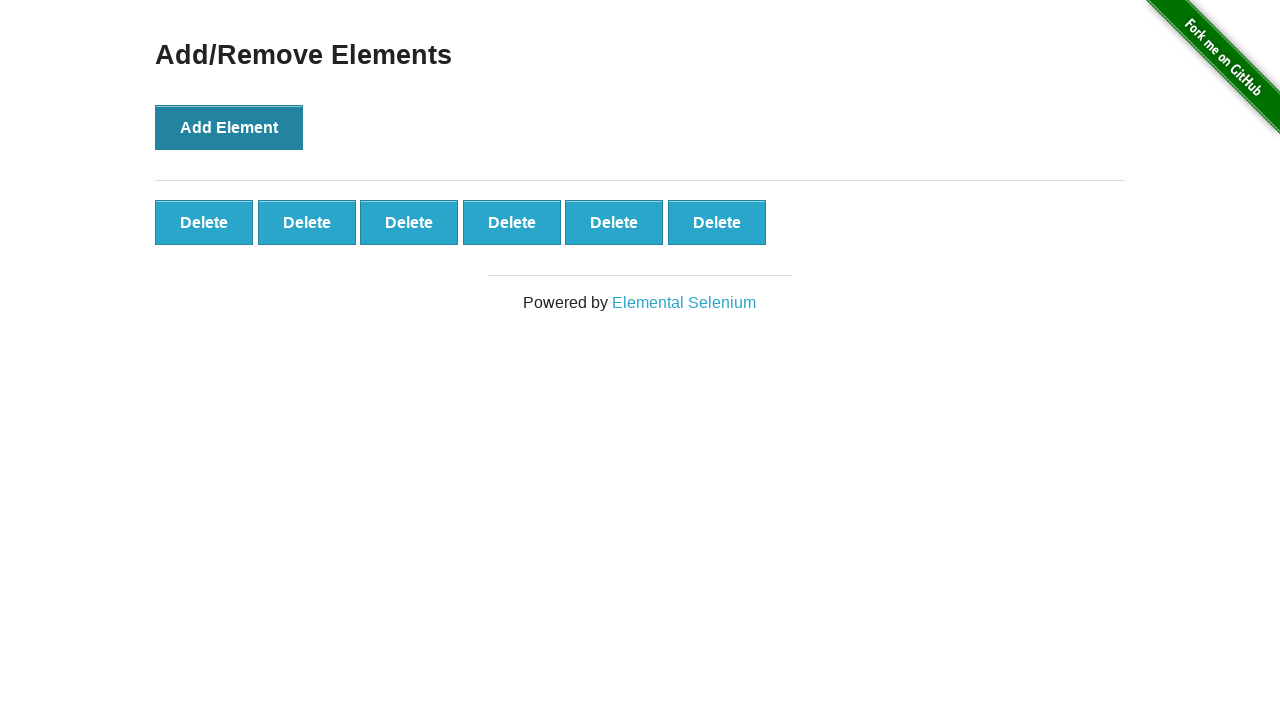

Clicked Add Element button (iteration 7/10) at (229, 127) on button:has-text('Add Element')
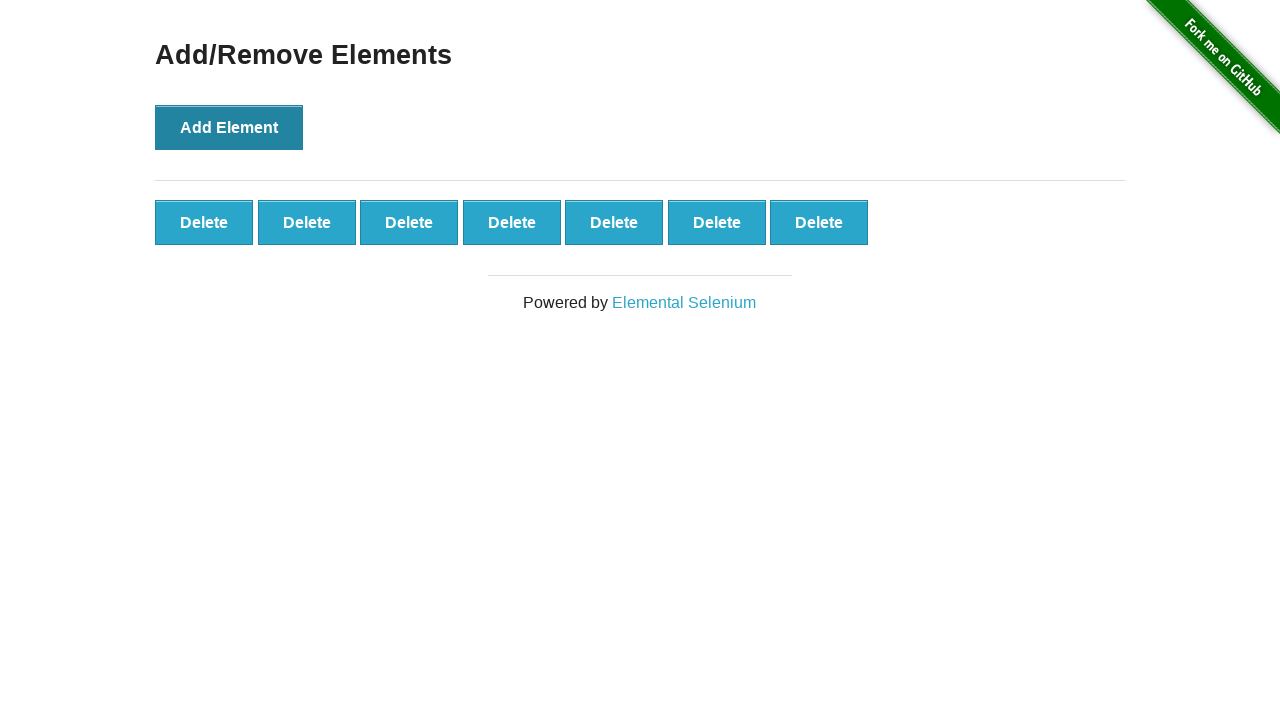

Clicked Add Element button (iteration 8/10) at (229, 127) on button:has-text('Add Element')
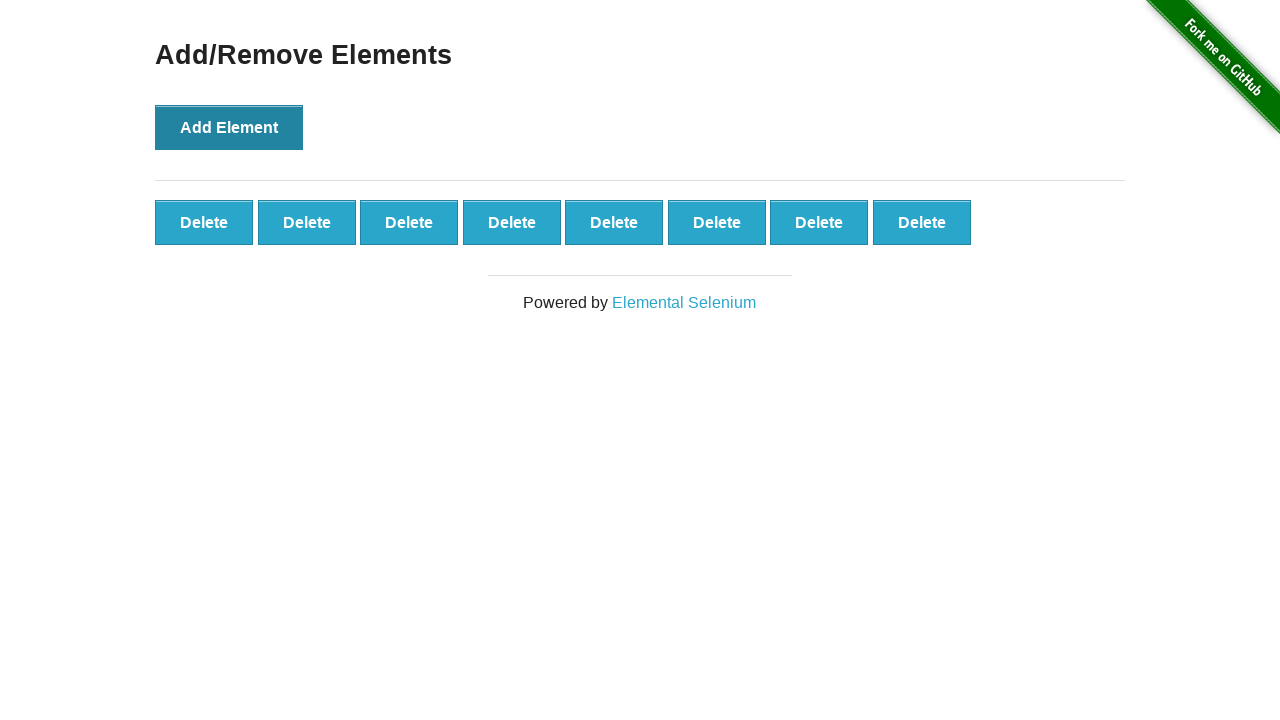

Clicked Add Element button (iteration 9/10) at (229, 127) on button:has-text('Add Element')
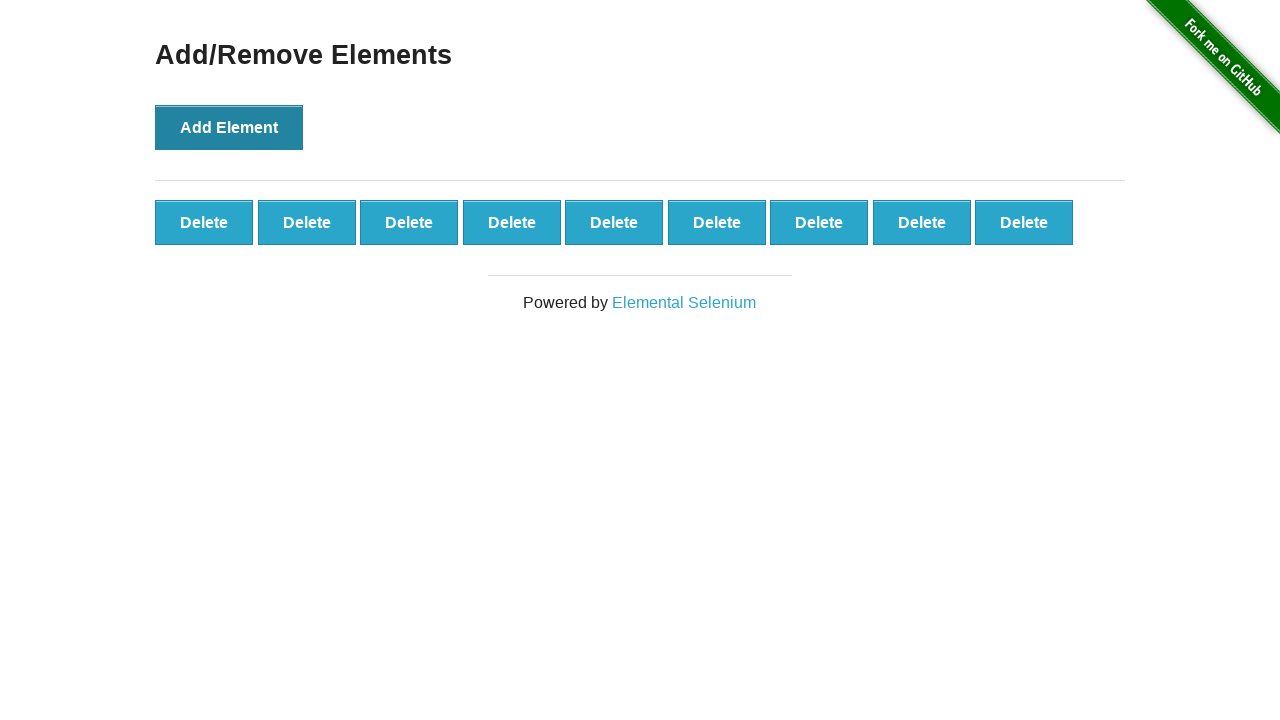

Clicked Add Element button (iteration 10/10) at (229, 127) on button:has-text('Add Element')
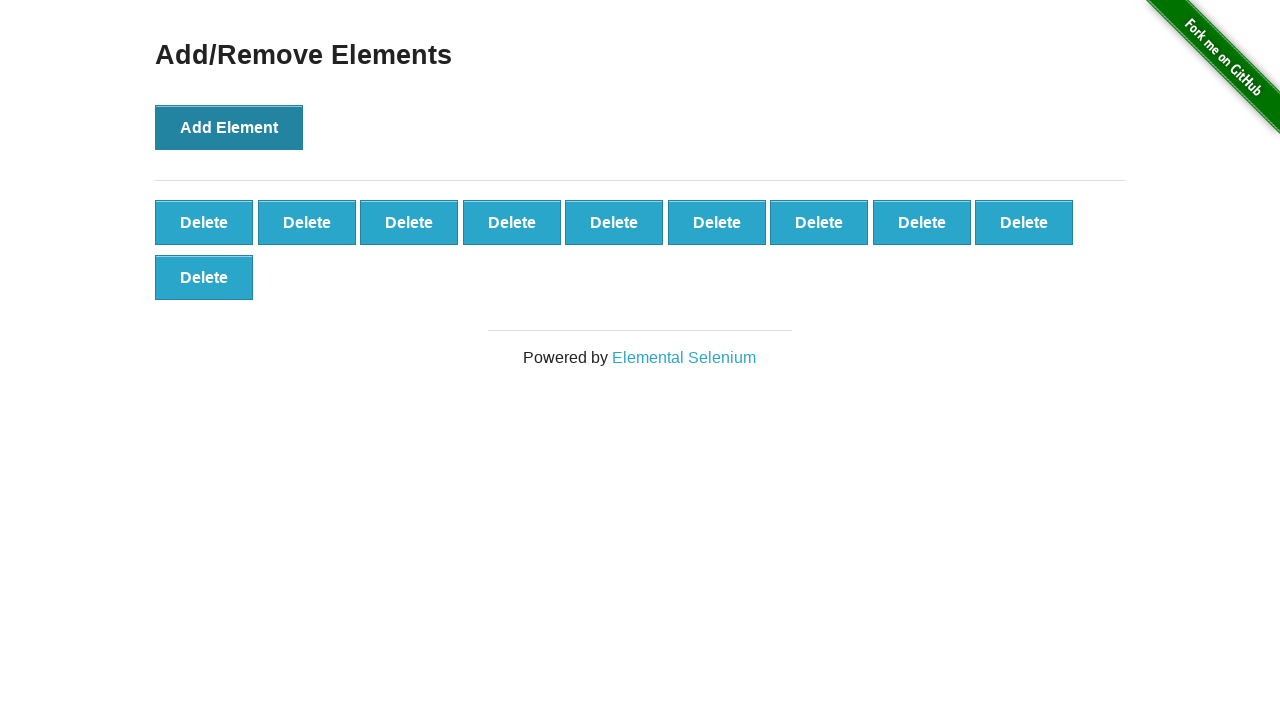

Verified that 10 Delete buttons are present on the page
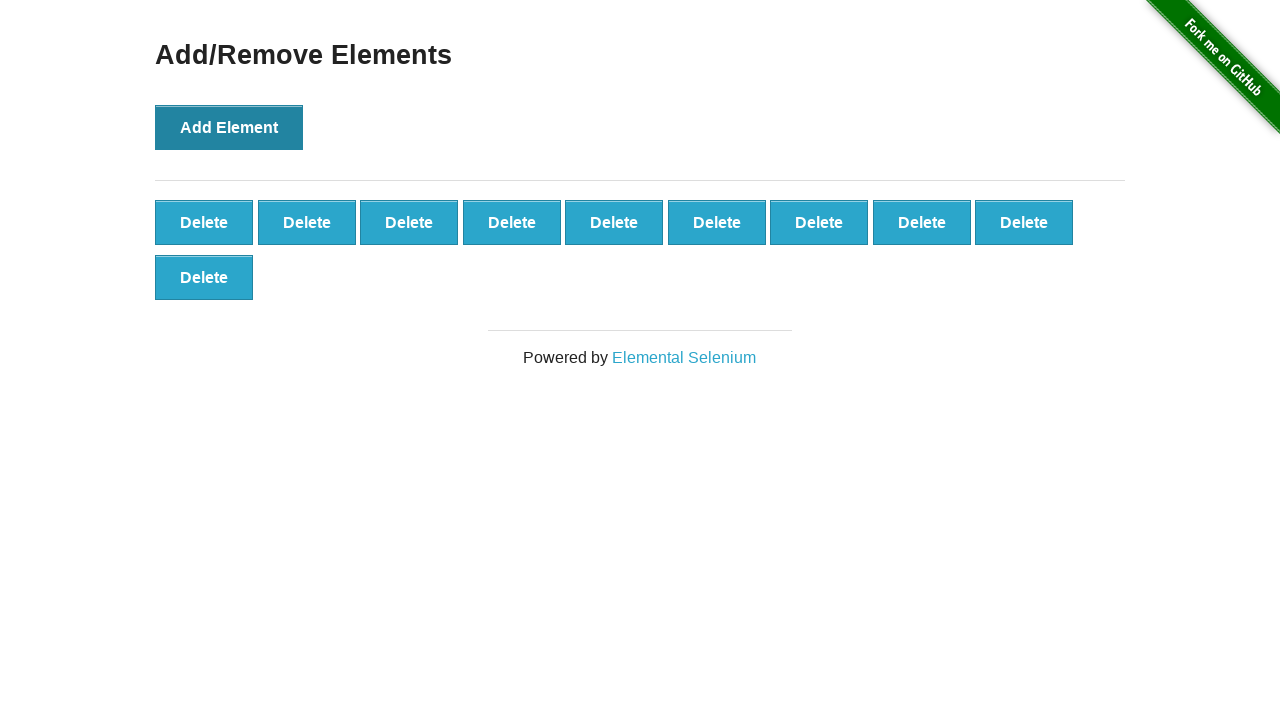

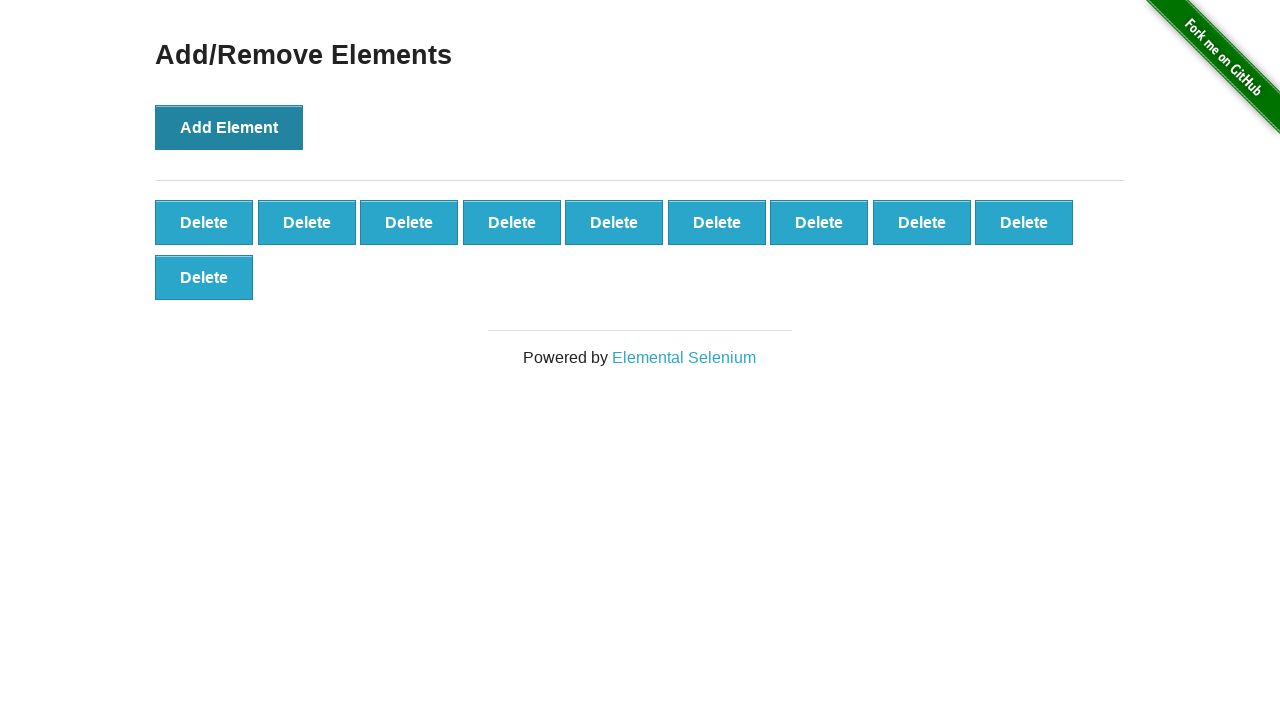